Tests confirm dialog by clicking a button to trigger a confirmation box and dismissing it to verify the cancel result

Starting URL: https://demoqa.com/alerts

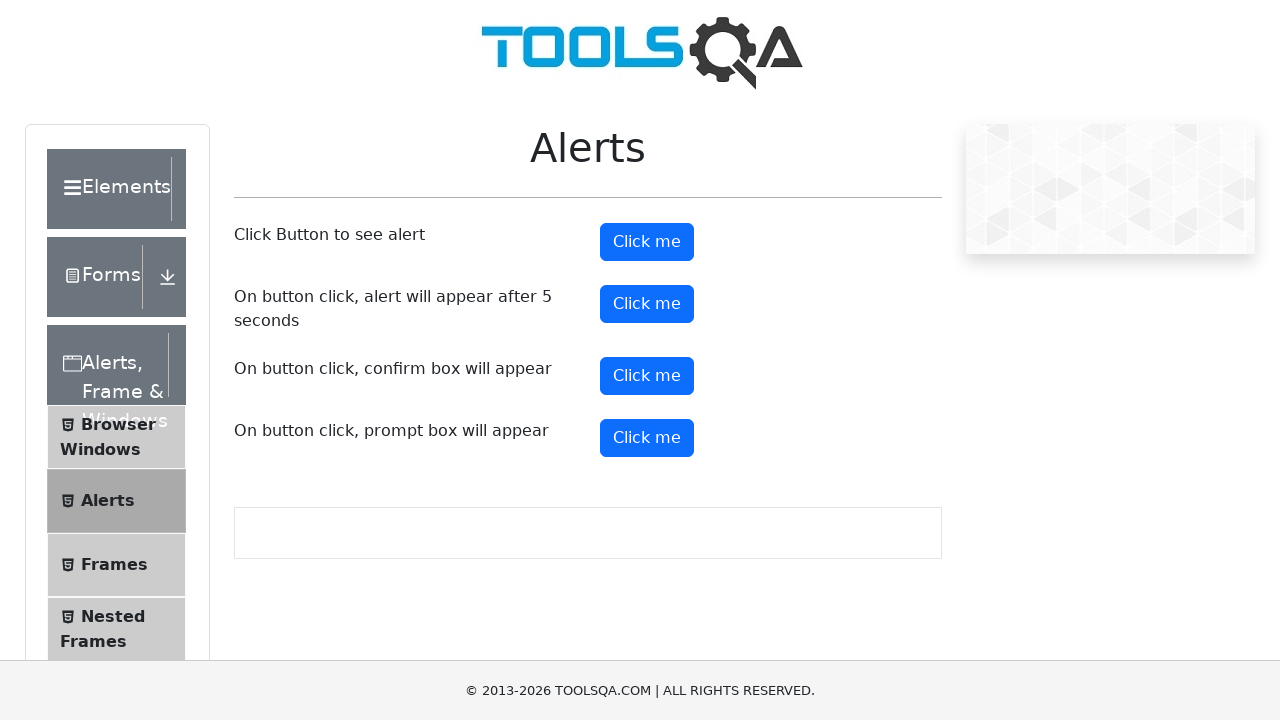

Set up dialog handler to dismiss confirmation box
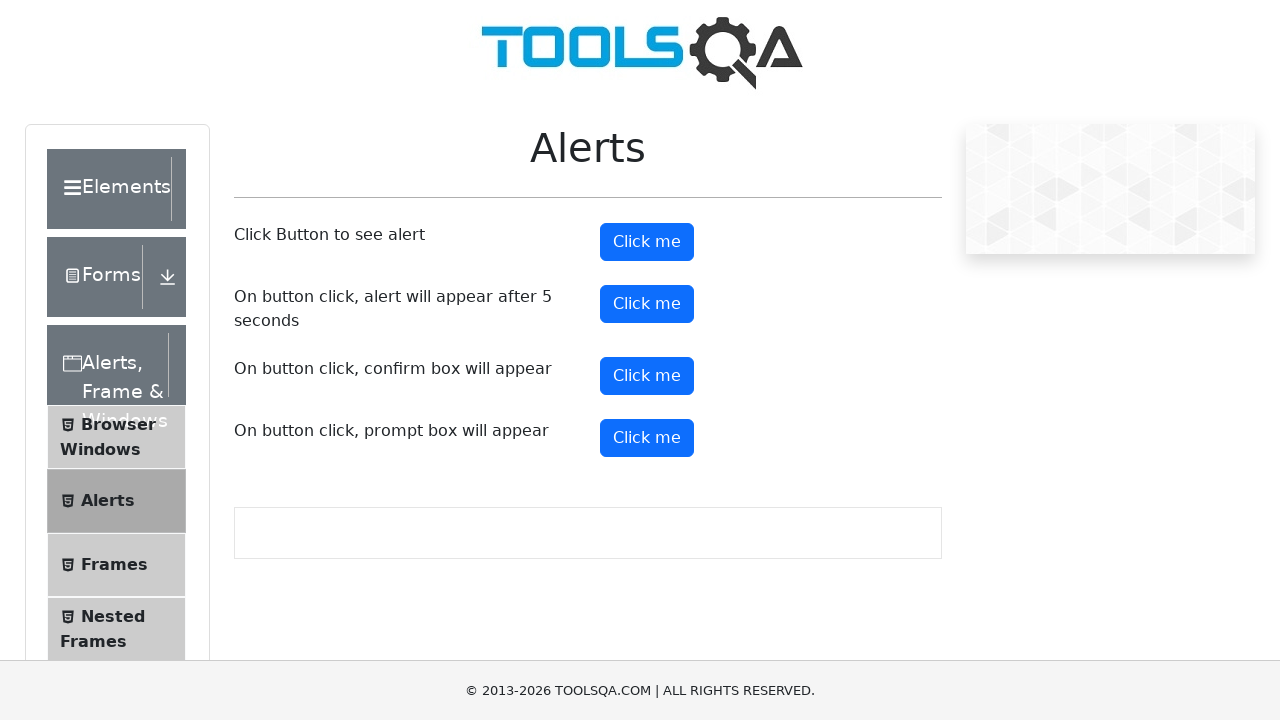

Clicked button to trigger confirmation dialog at (647, 376) on xpath=(//button)[4]
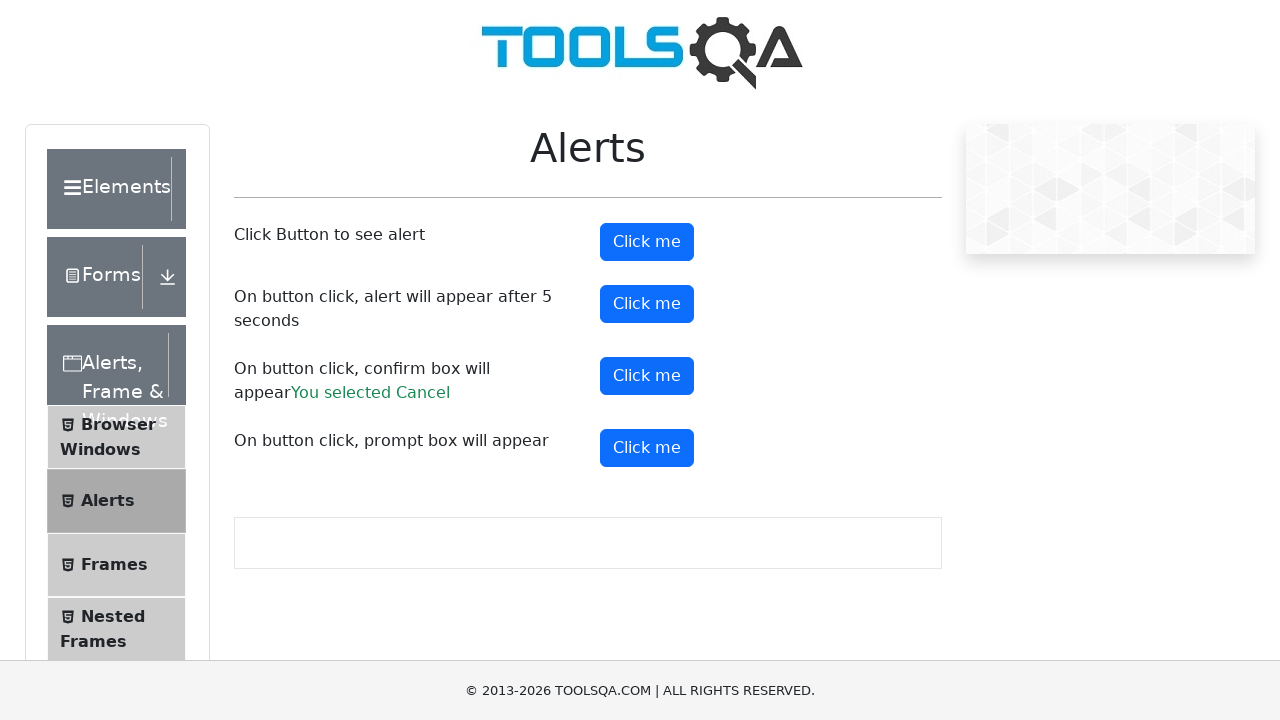

Retrieved confirmation result text
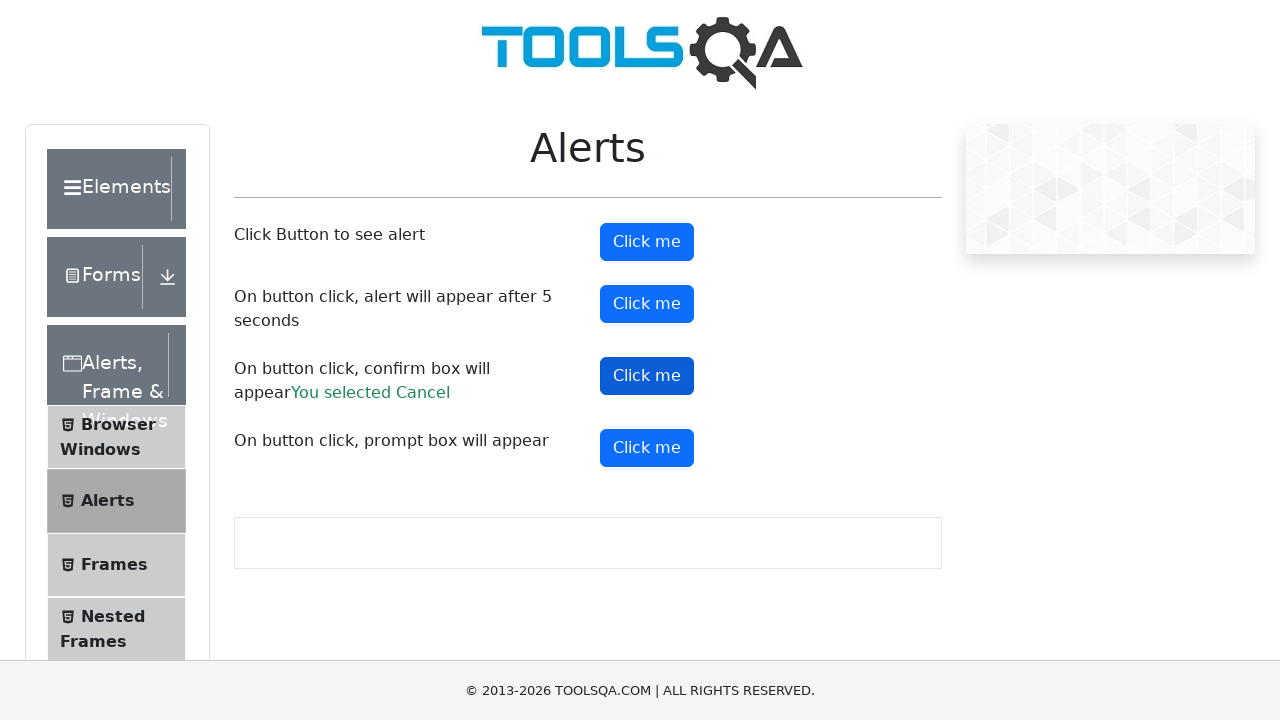

Verified that 'You selected Cancel' message is displayed after dismissing confirmation dialog
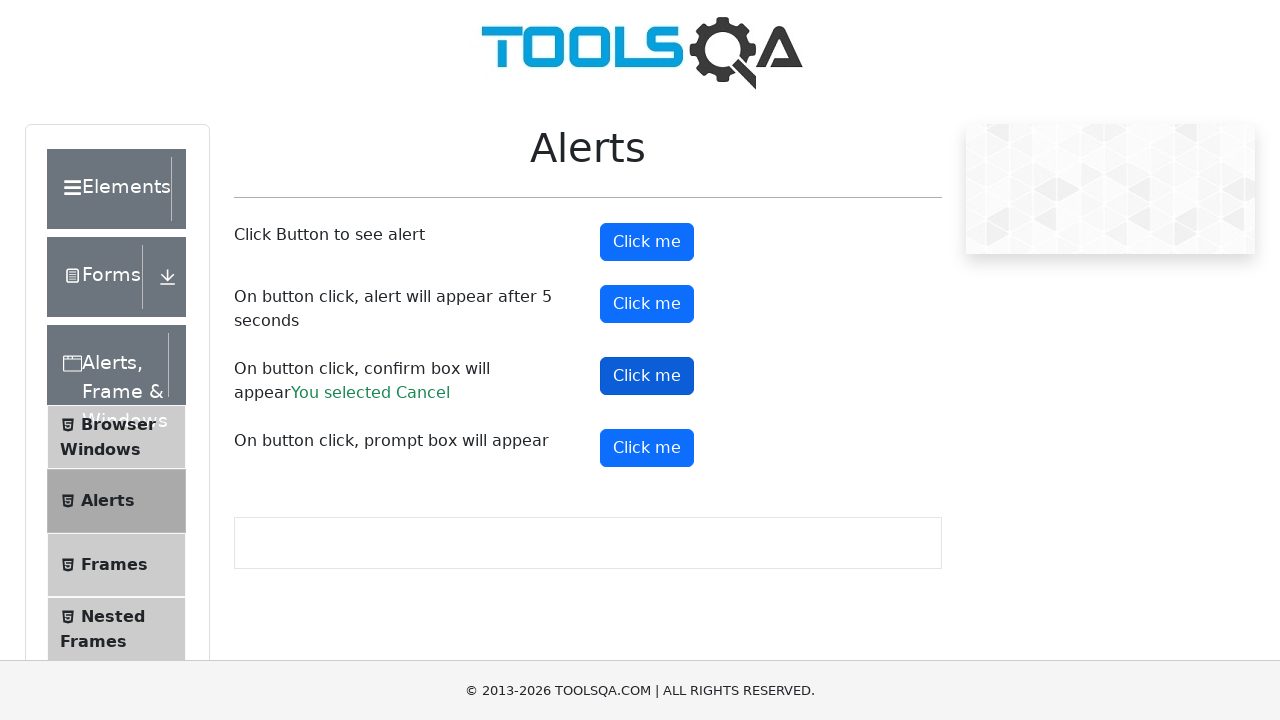

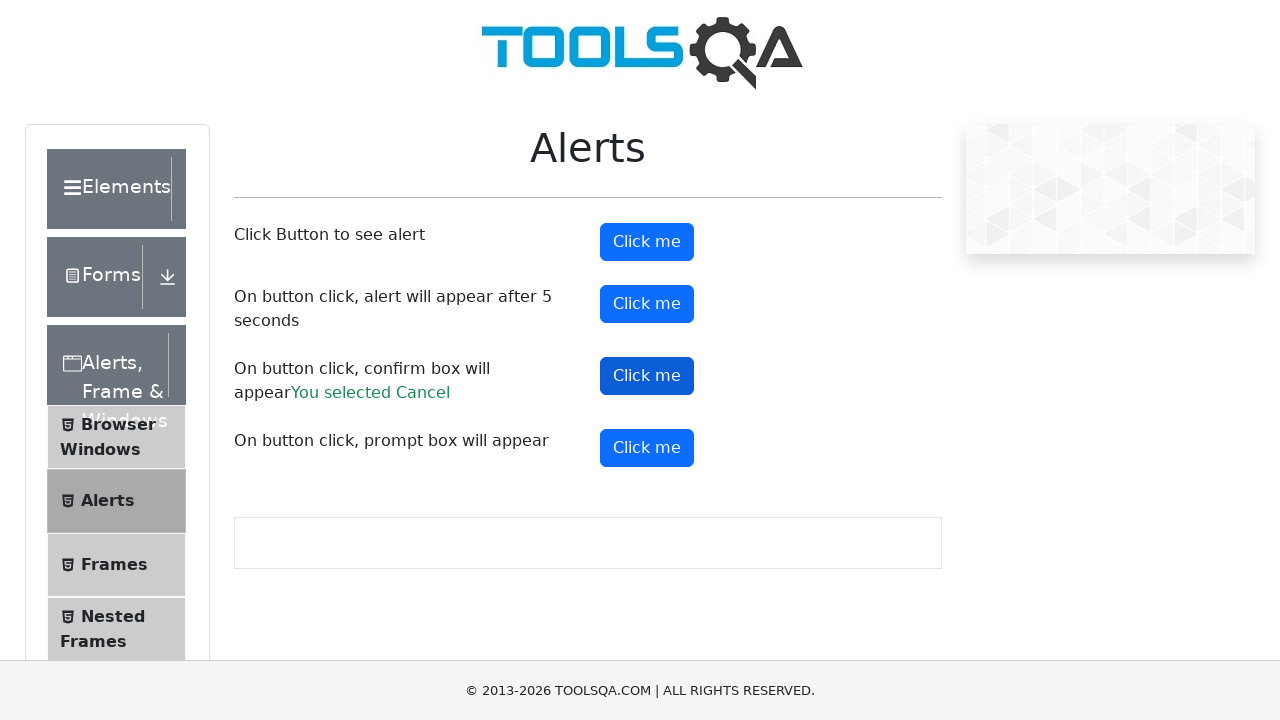